Tests browser alert handling by clicking a button that triggers an alert and then accepting/dismissing the alert dialog

Starting URL: https://formy-project.herokuapp.com/switch-window

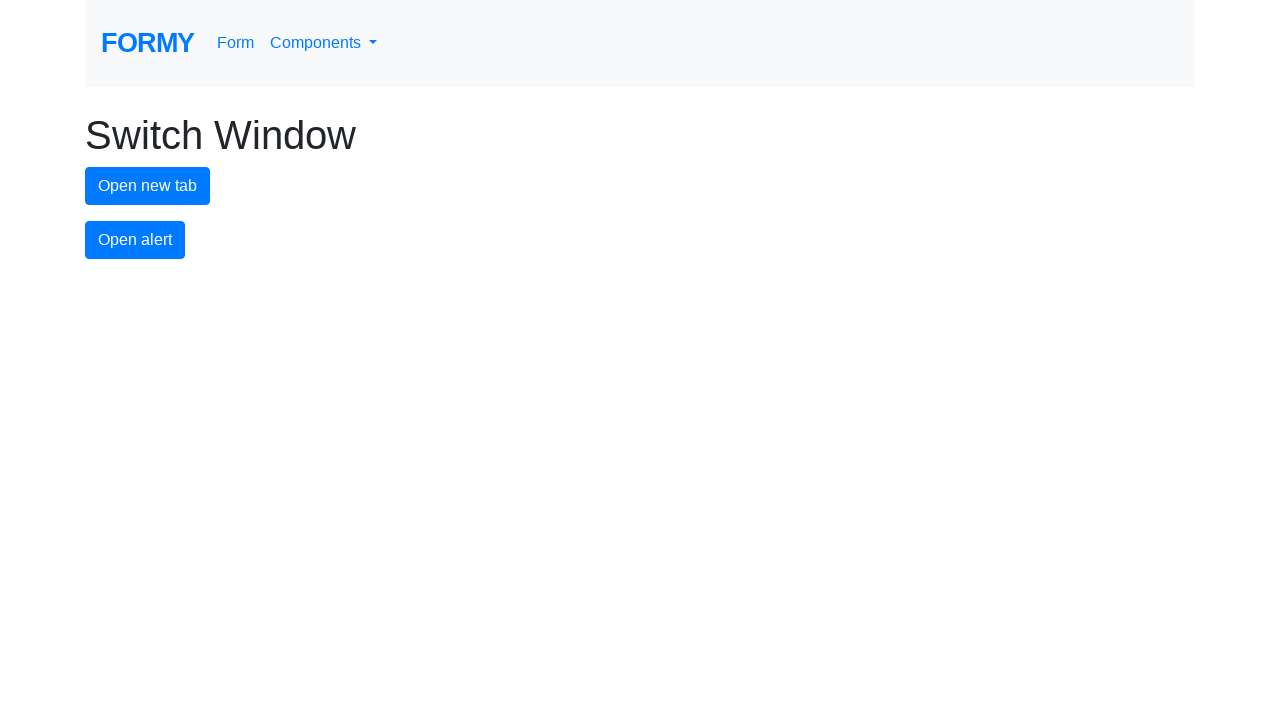

Set up dialog handler to accept alerts
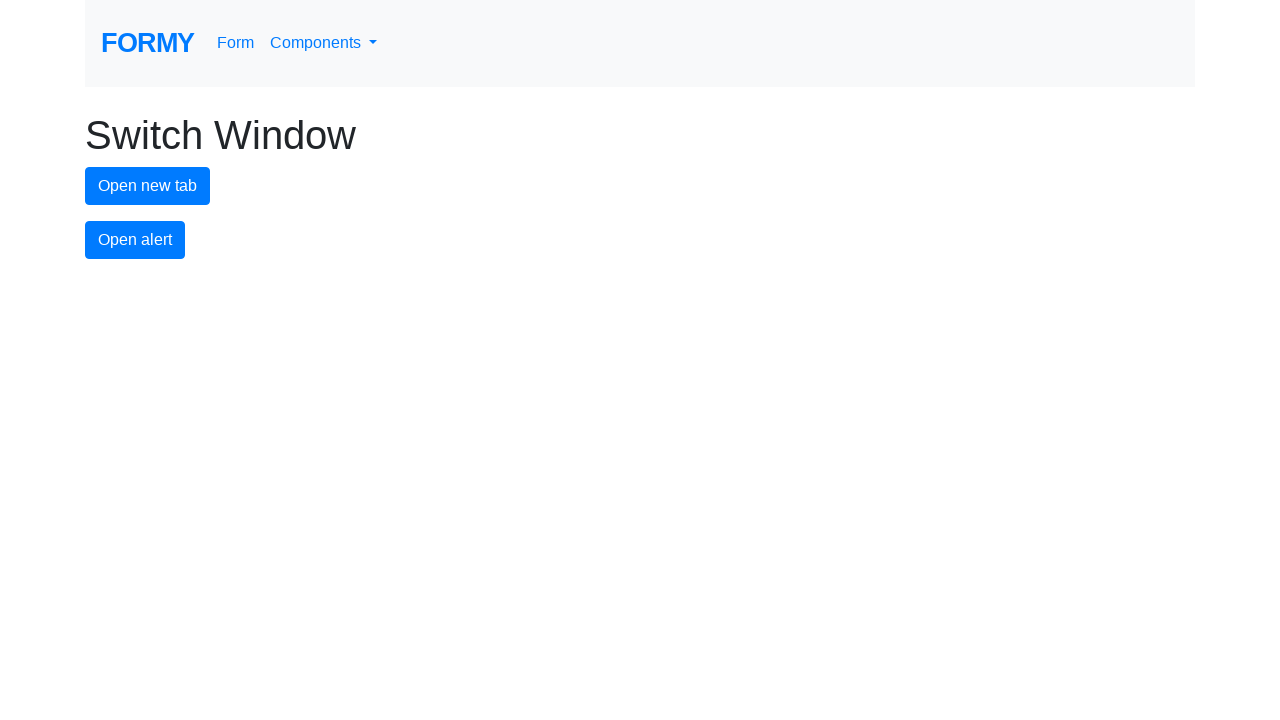

Clicked alert button to trigger alert dialog at (135, 240) on #alert-button
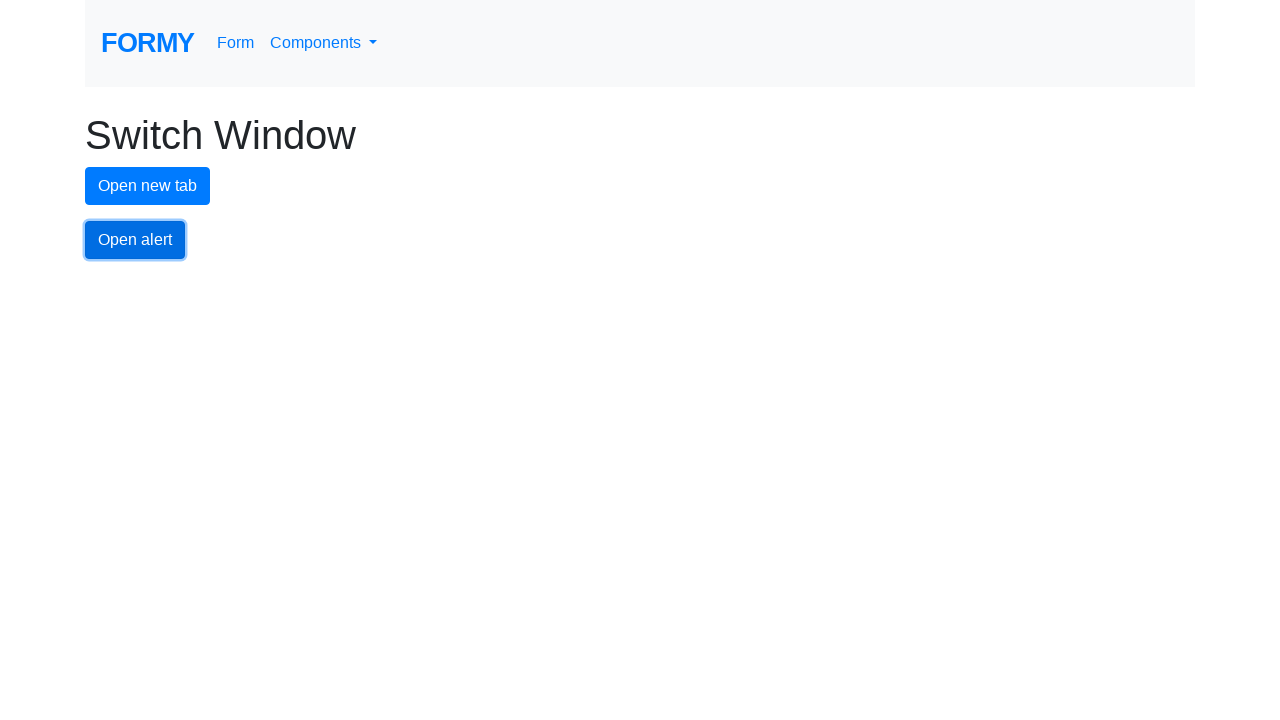

Waited for alert dialog to be handled
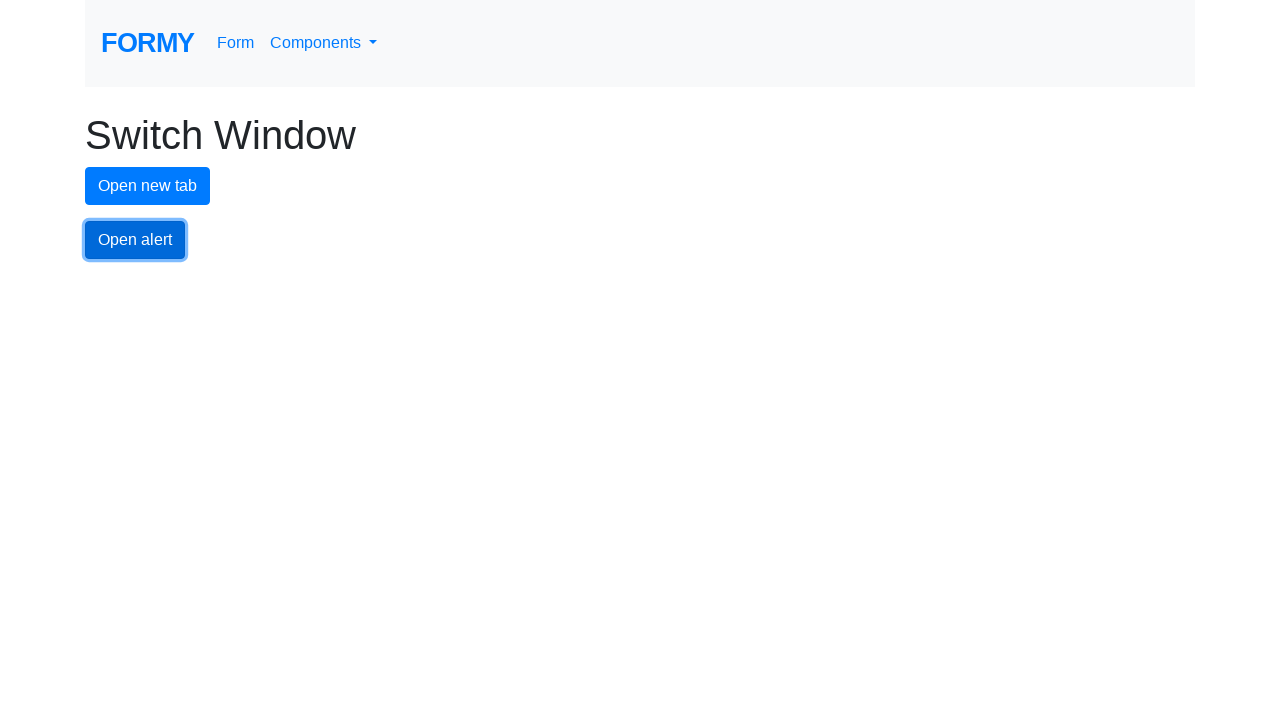

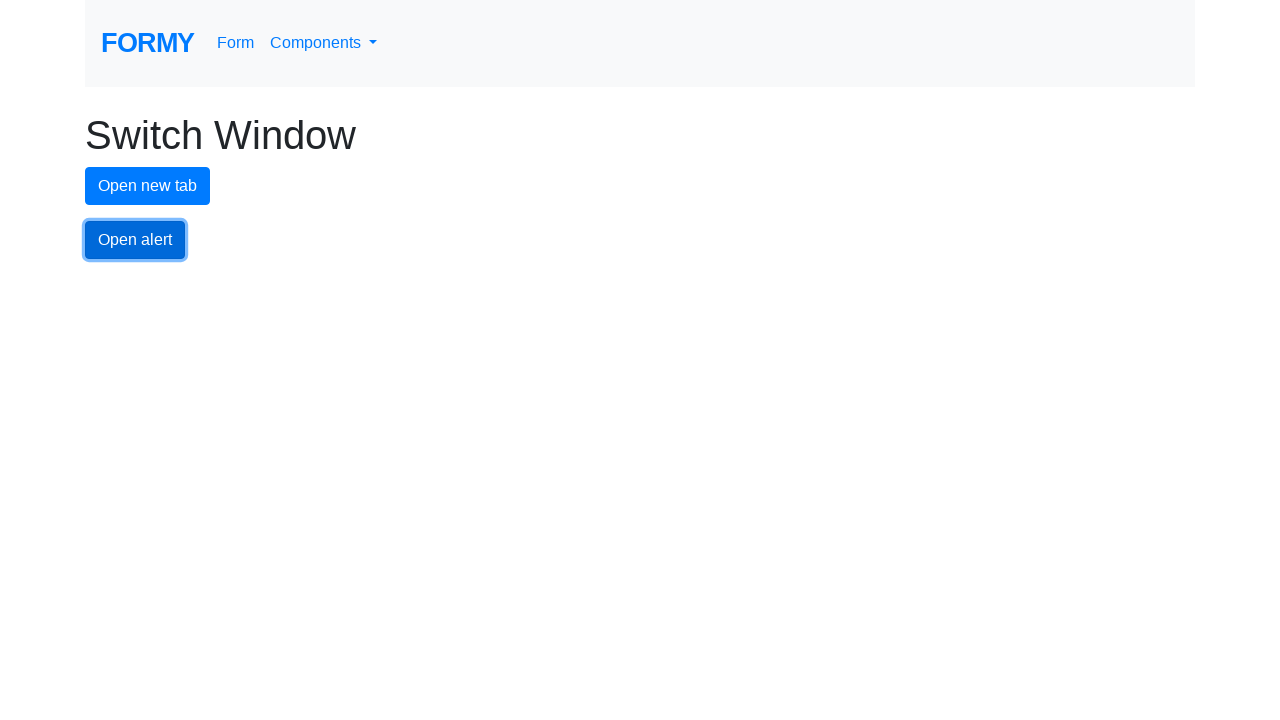